Tests sorting the Due column in ascending order by clicking the column header and verifying the values are sorted correctly using CSS pseudo-class selectors

Starting URL: http://the-internet.herokuapp.com/tables

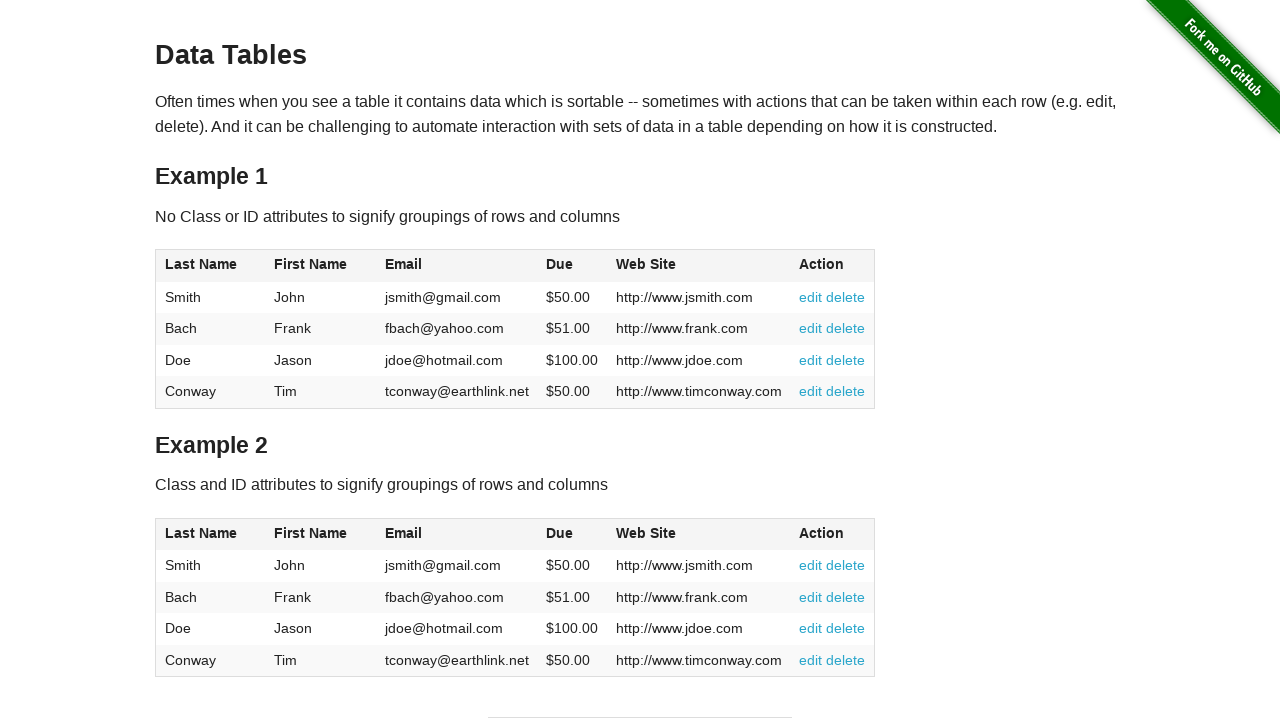

Clicked Due column header to sort ascending at (572, 266) on #table1 thead tr th:nth-of-type(4)
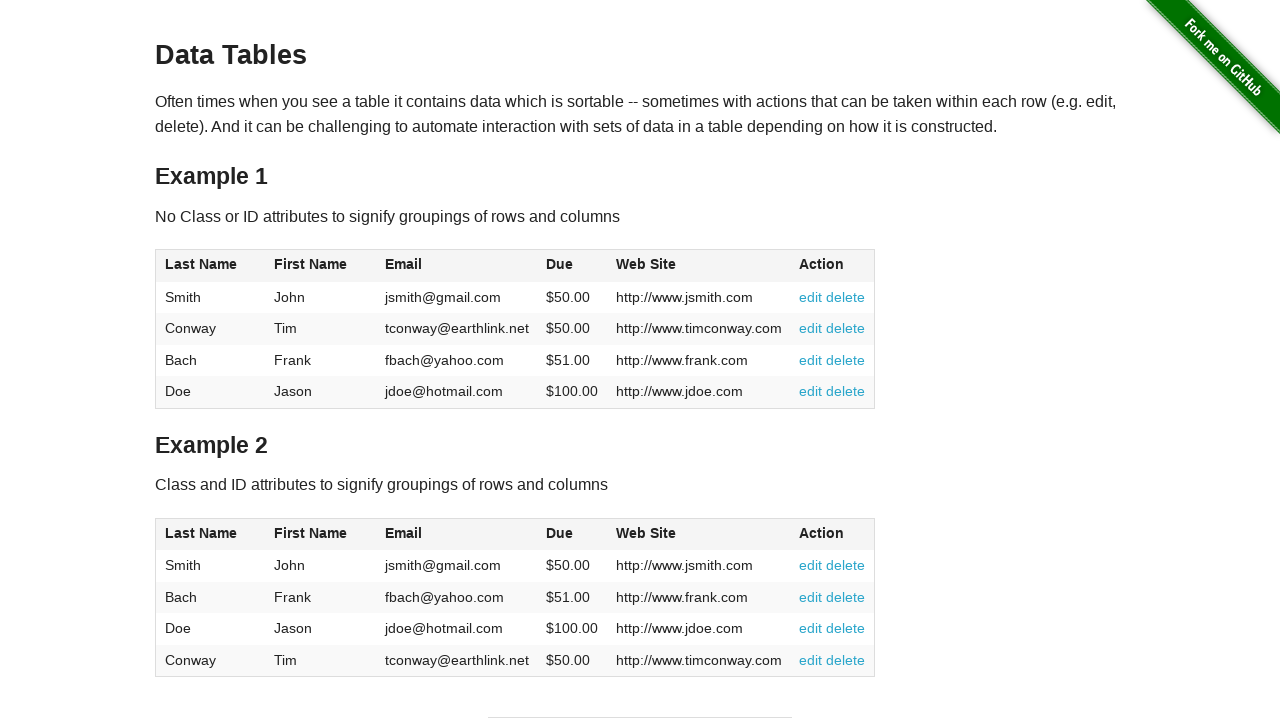

Verified Due column is loaded after sorting
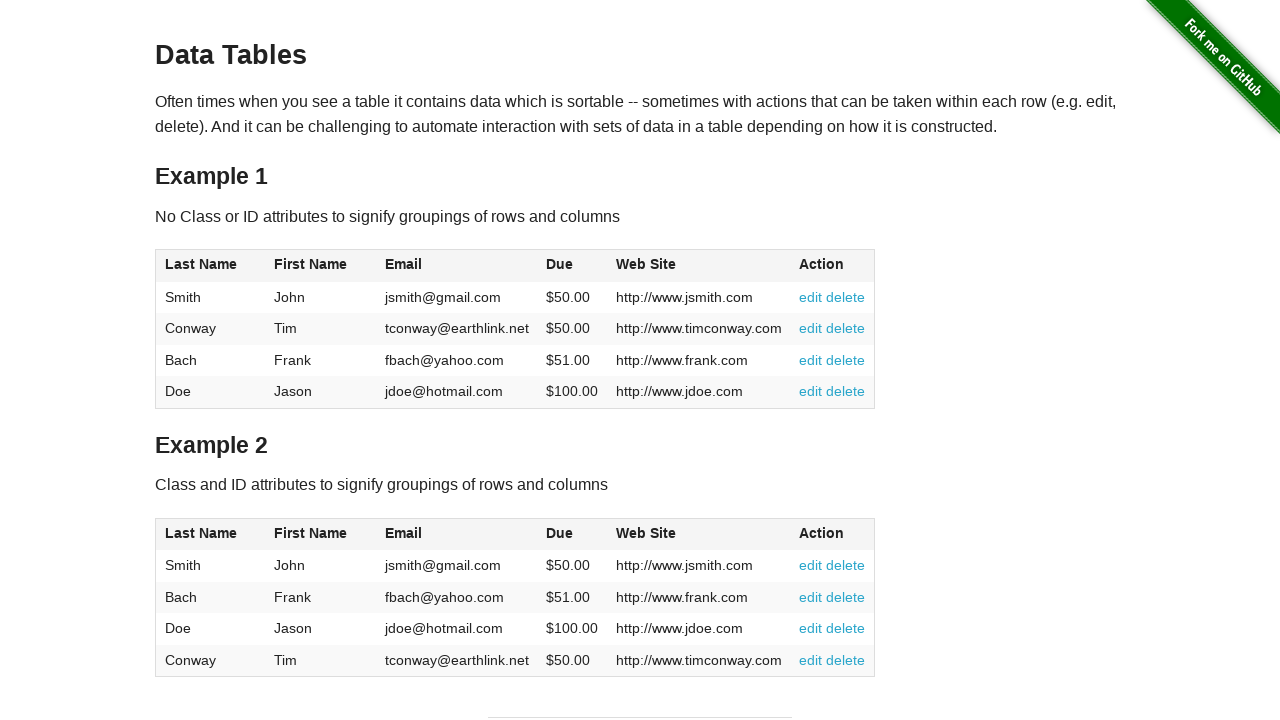

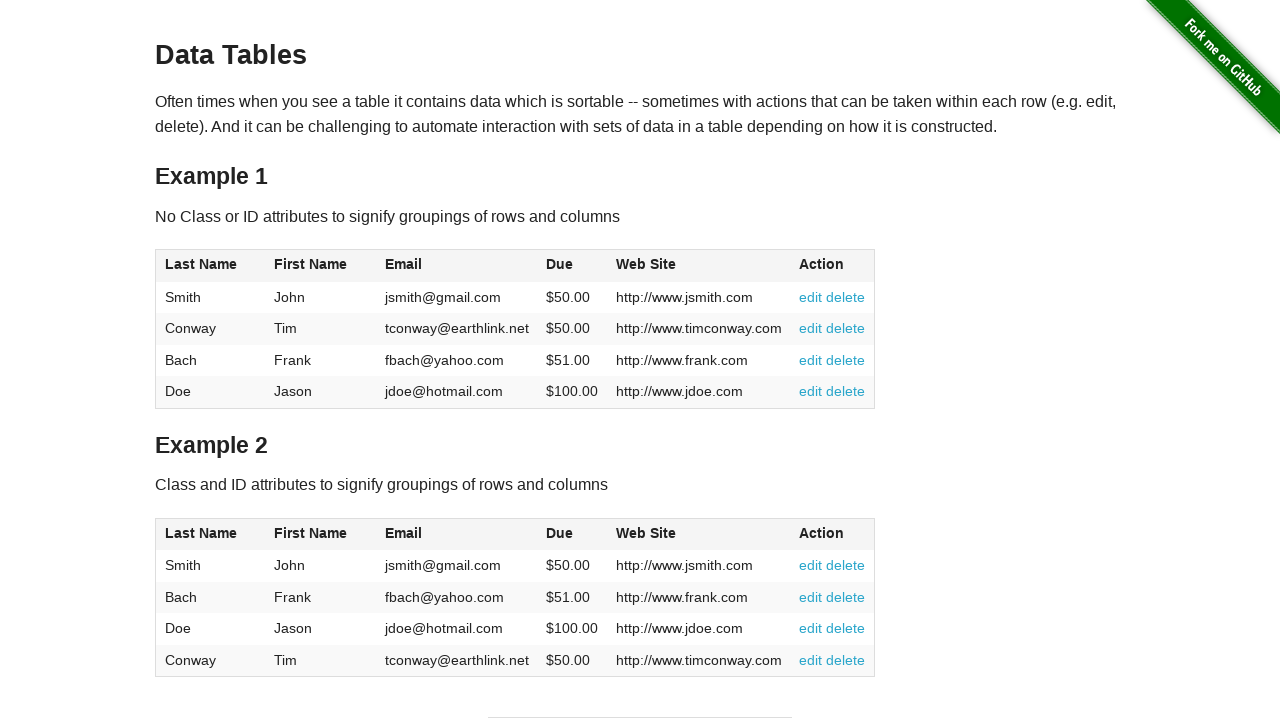